Tests multiple window handling by clicking a link that opens a new window, then switching between the parent and child windows.

Starting URL: https://the-internet.herokuapp.com/windows

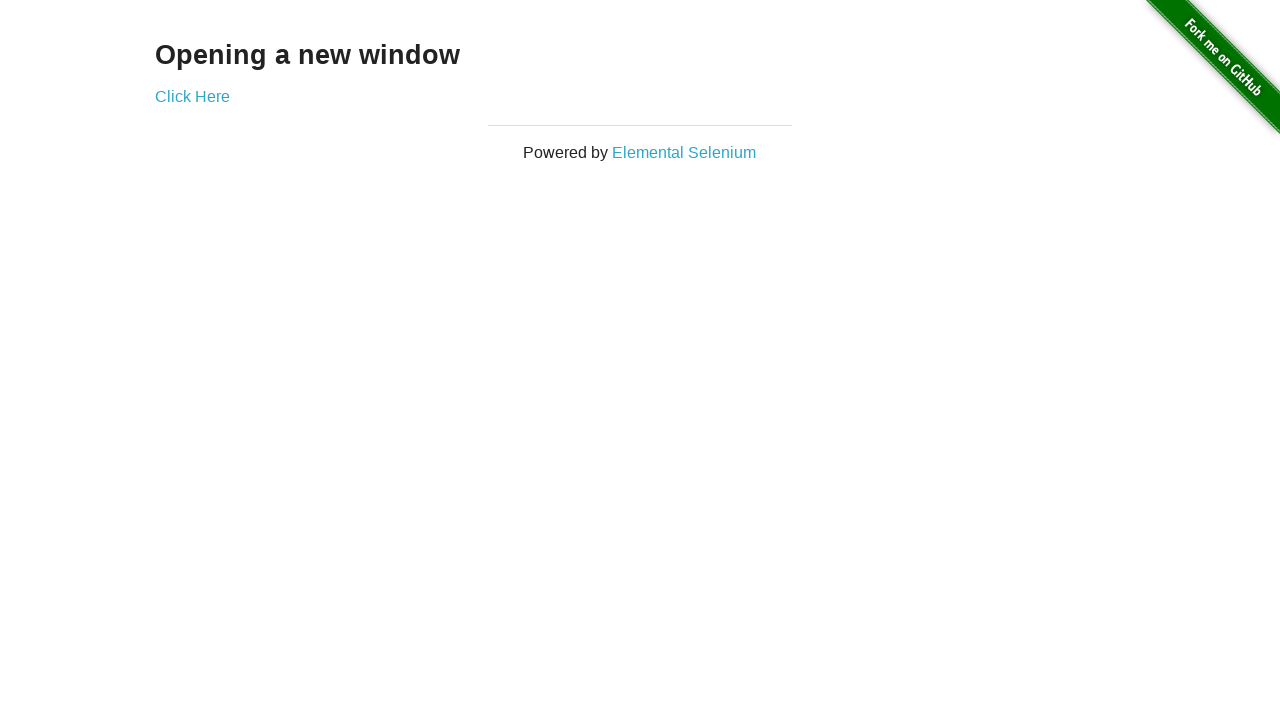

Clicked 'Click Here' link to open new window at (192, 96) on xpath=//a[@href='/windows/new']
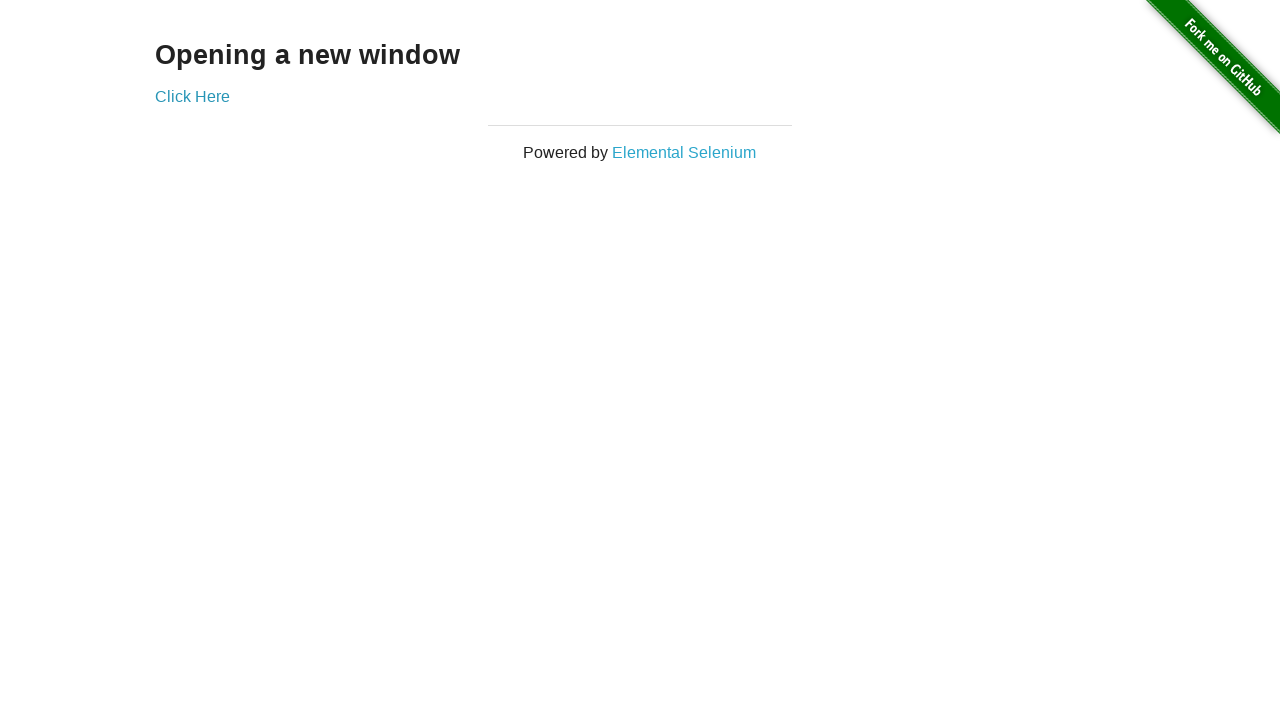

Captured new window/page instance
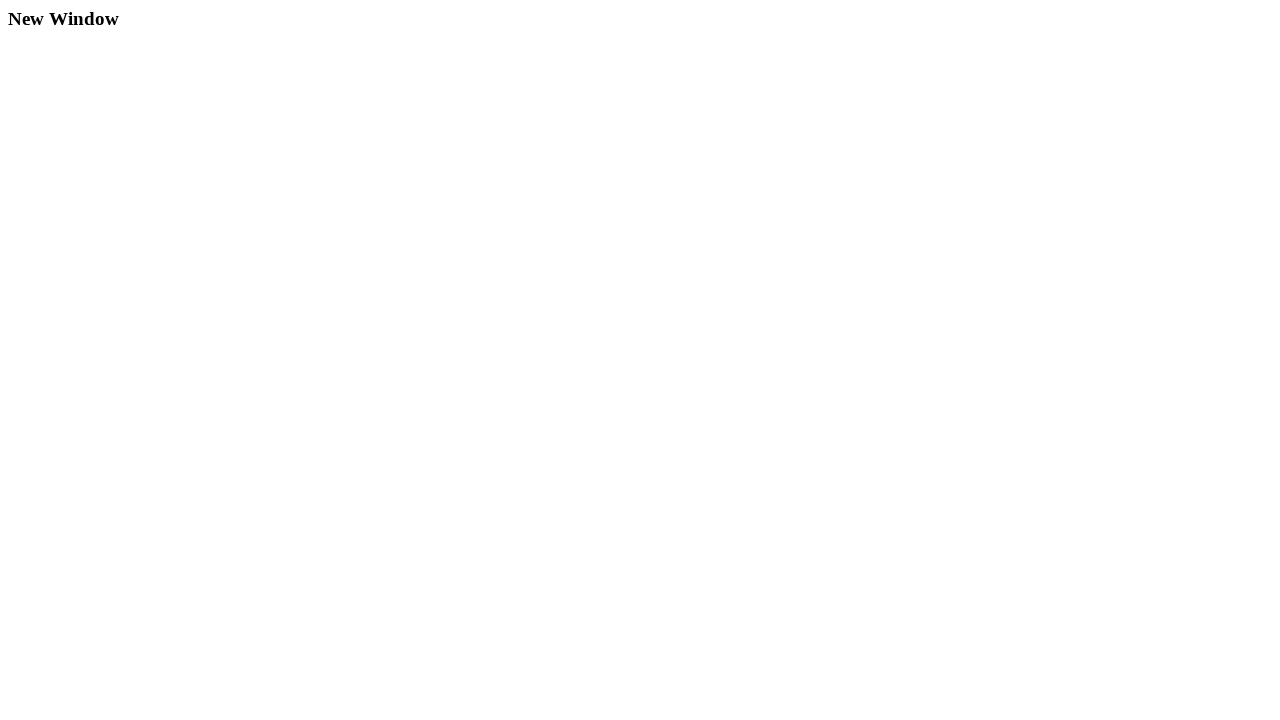

Waited for .example element to be present in new window
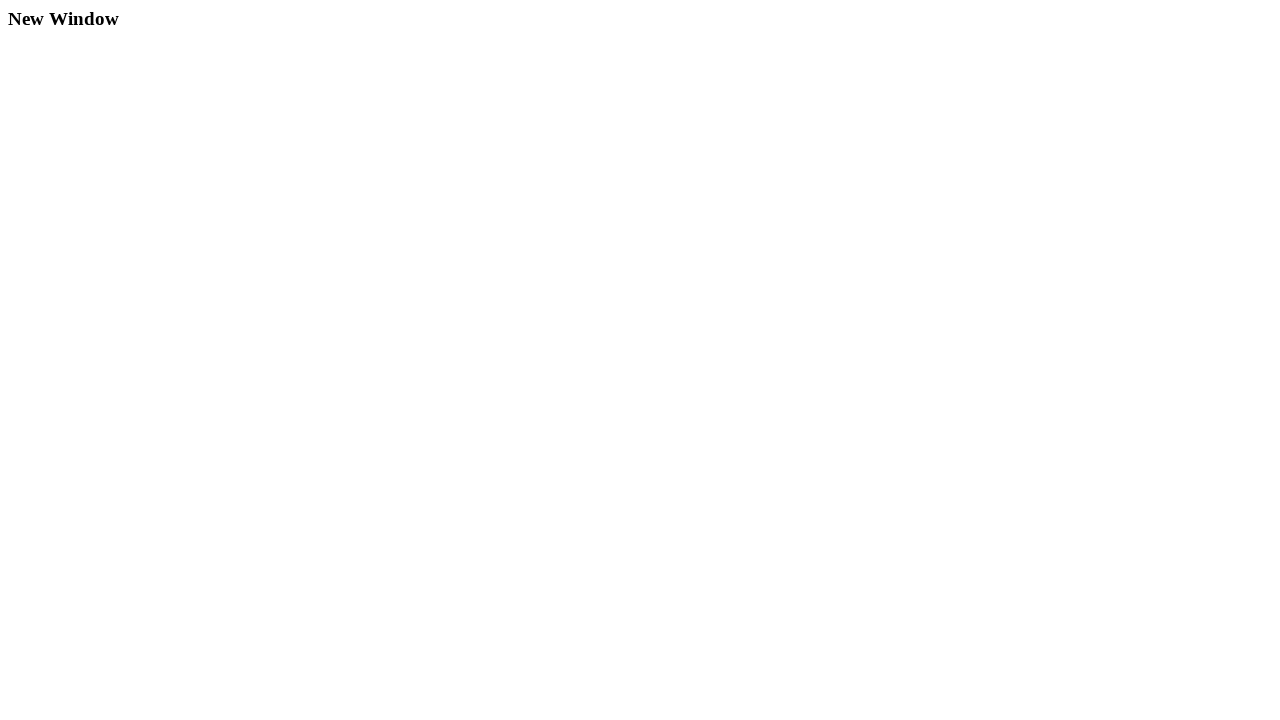

Verified .example element is visible in new window
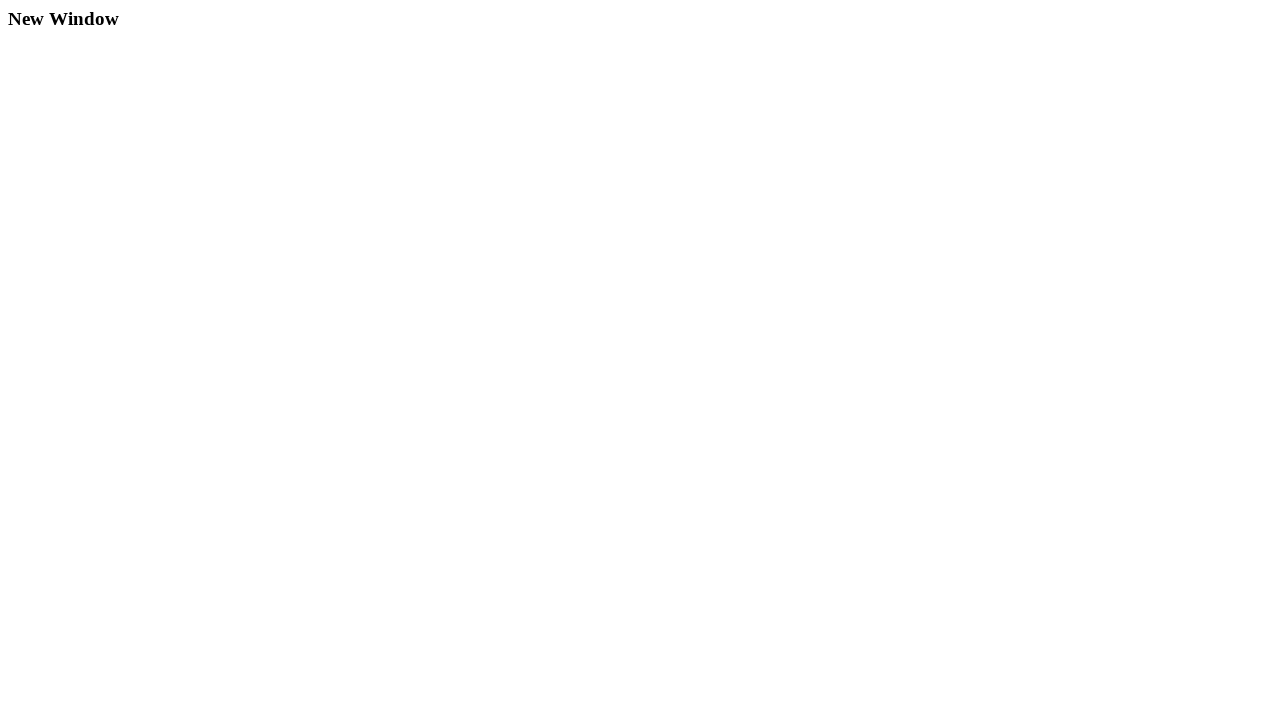

Switched focus back to parent window
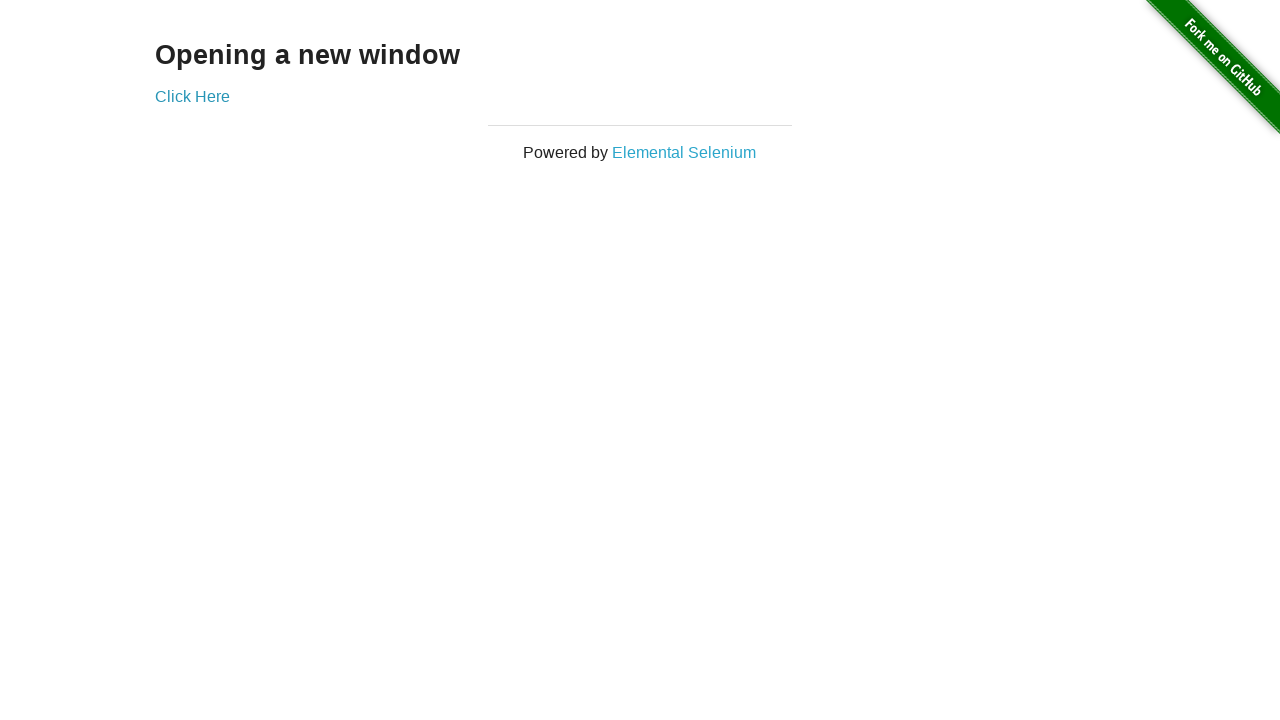

Switched focus to child window
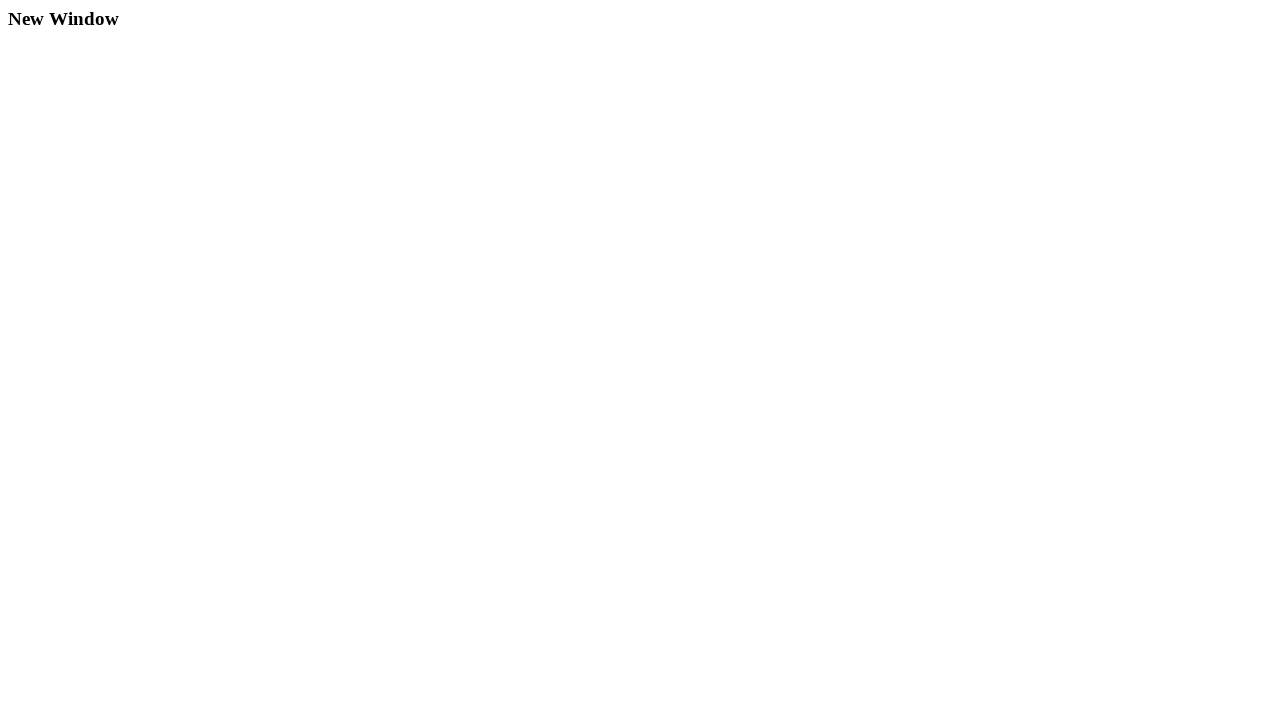

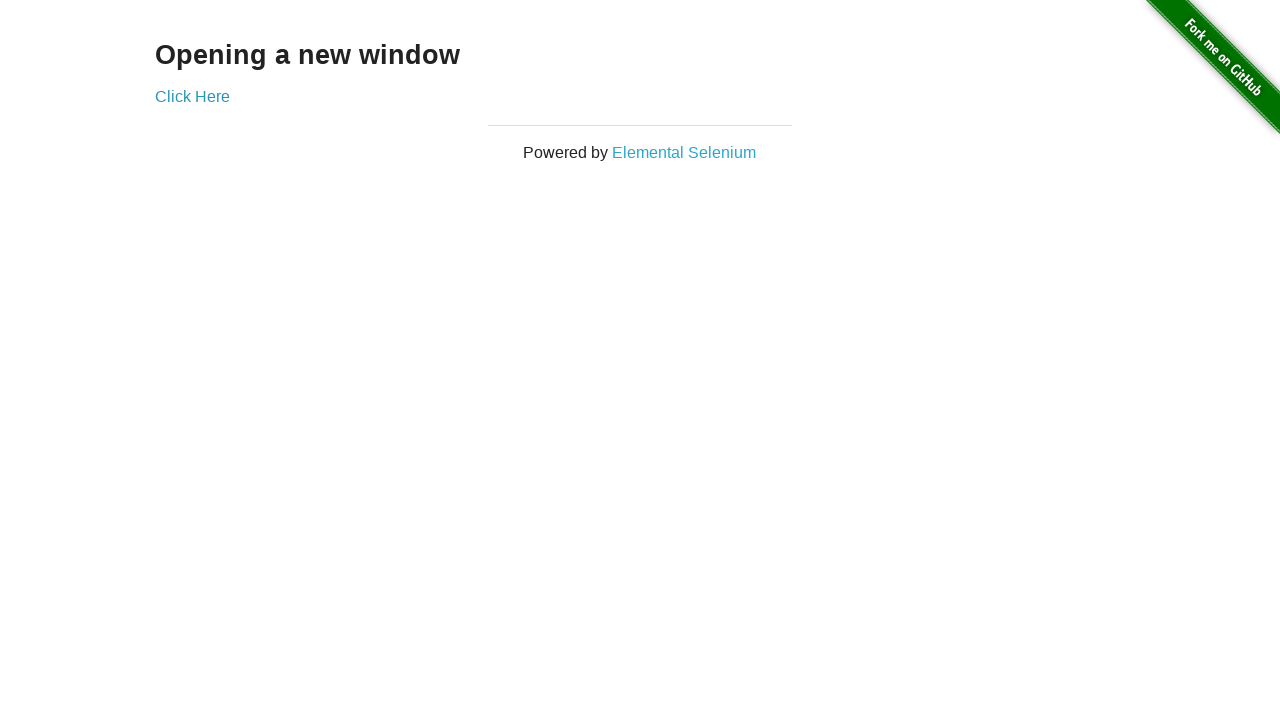